Tests drag and drop functionality by dragging an element and dropping it onto a target area, then verifies the drop was successful

Starting URL: https://demoqa.com/droppable

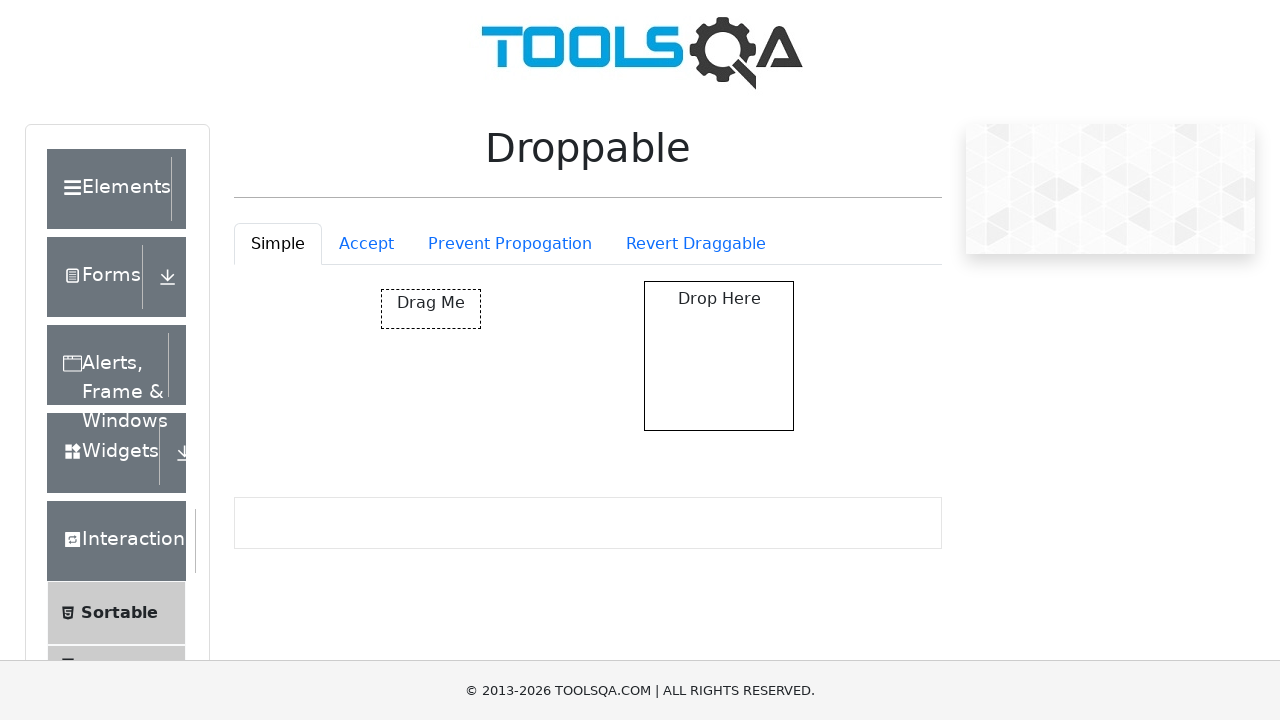

Navigated to droppable demo page
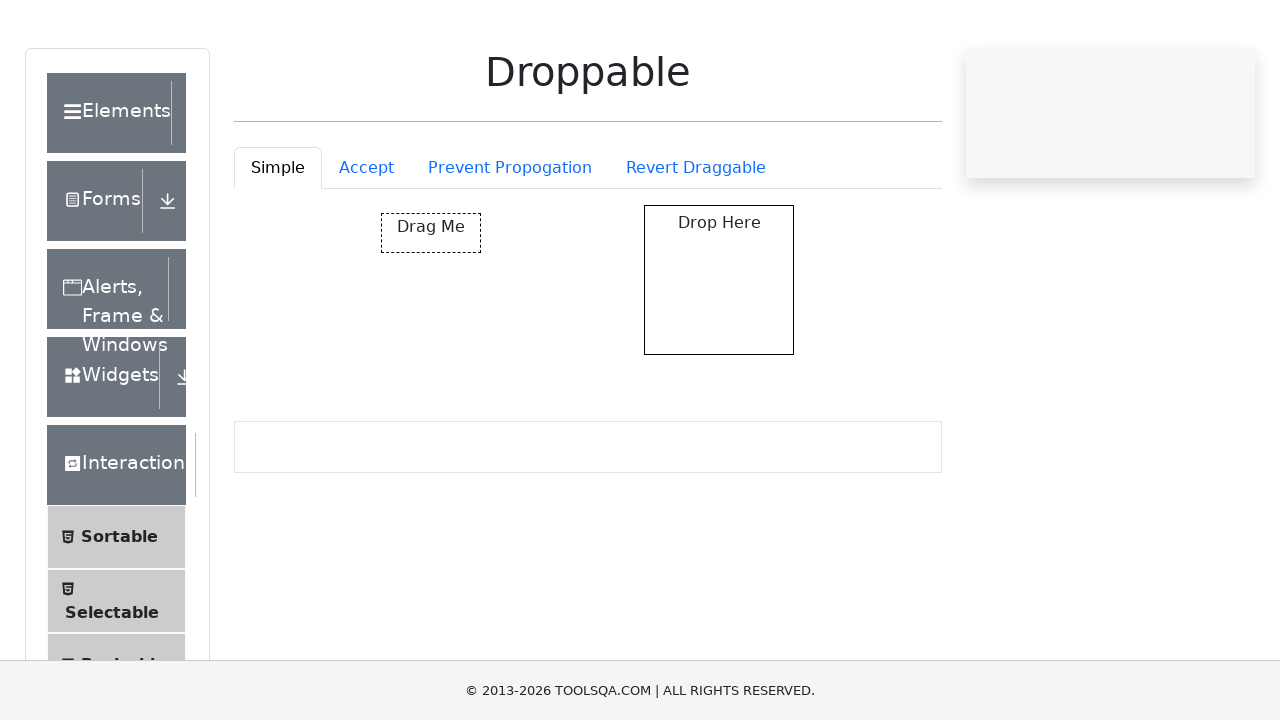

Located draggable element
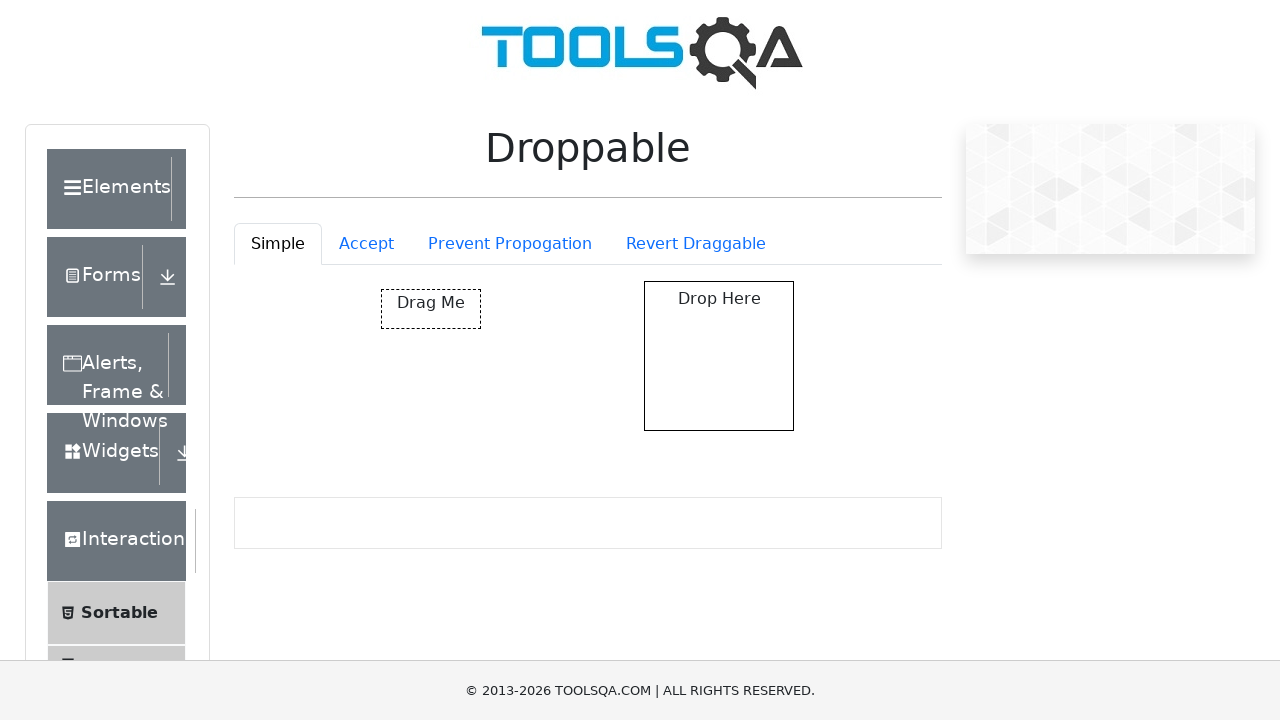

Located droppable target area
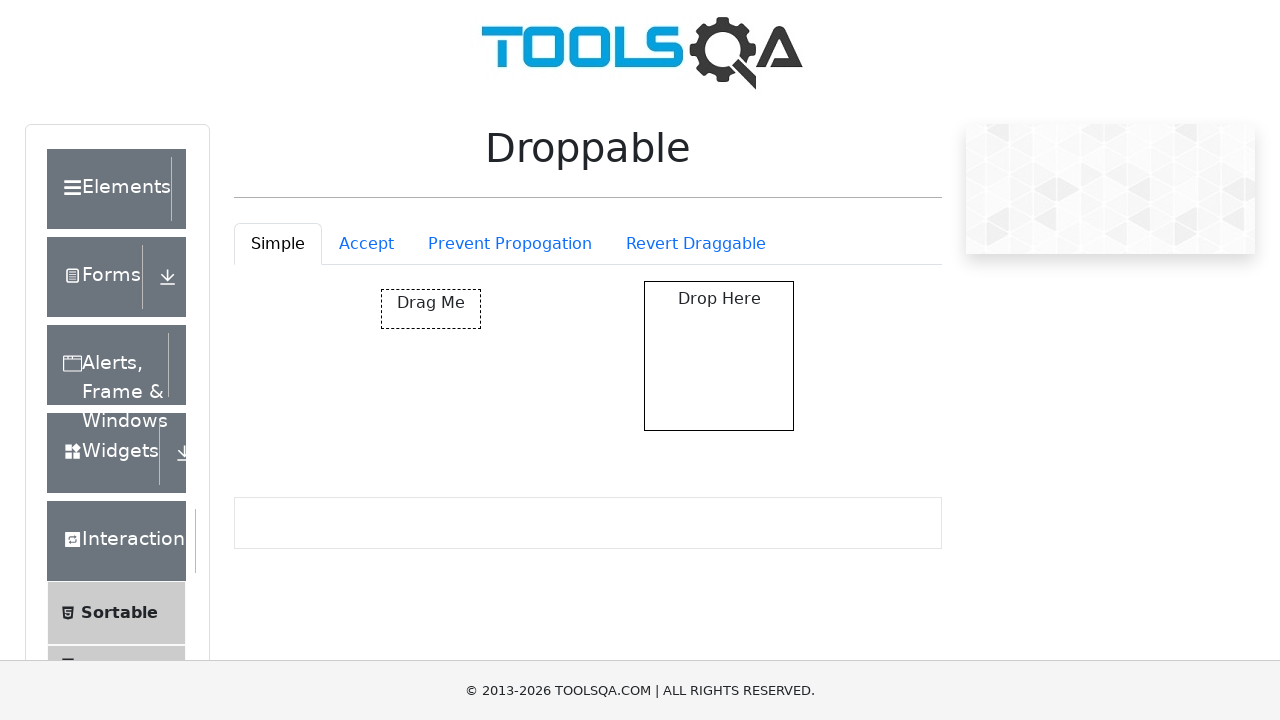

Dragged element onto drop target at (719, 356)
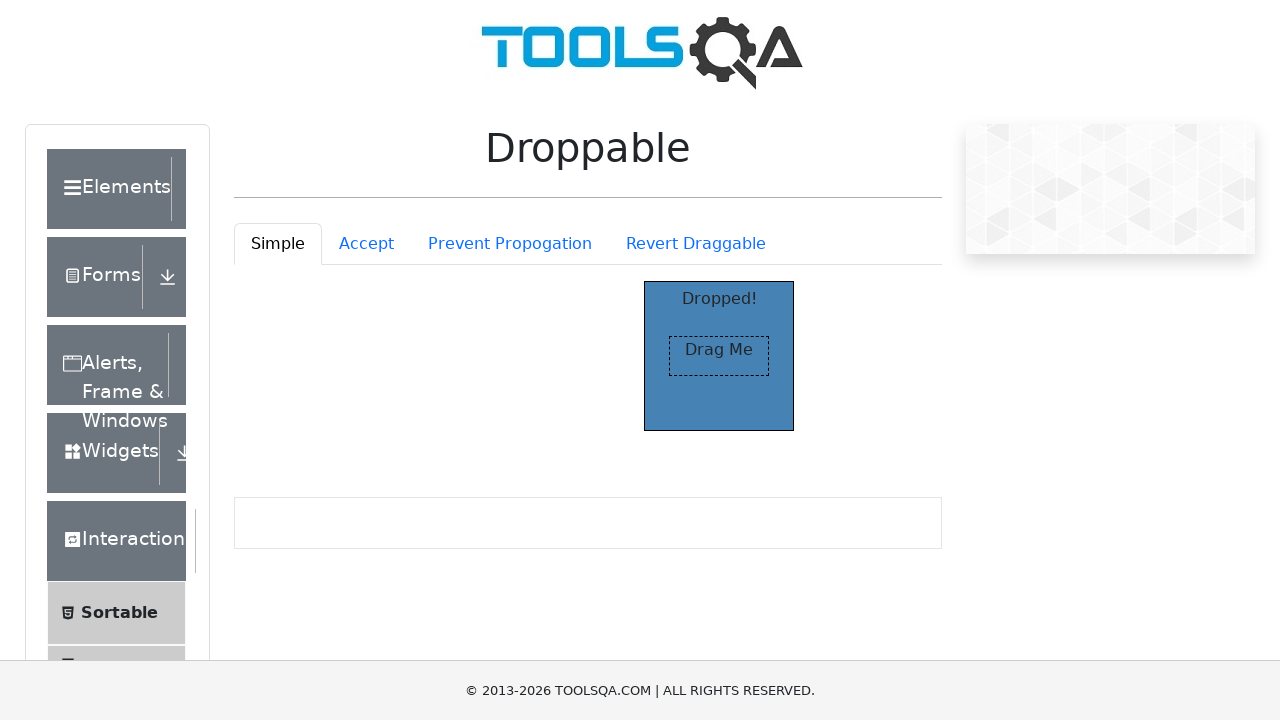

Verified drop was successful - text changed to 'Dropped!'
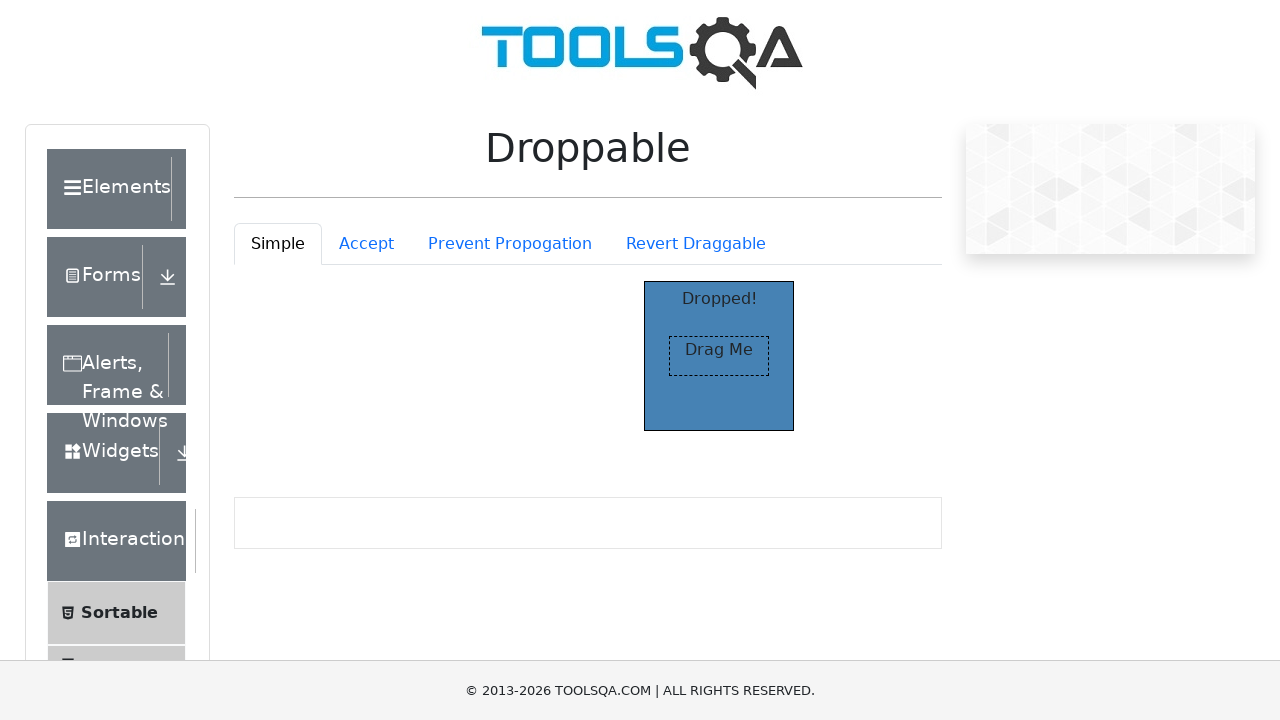

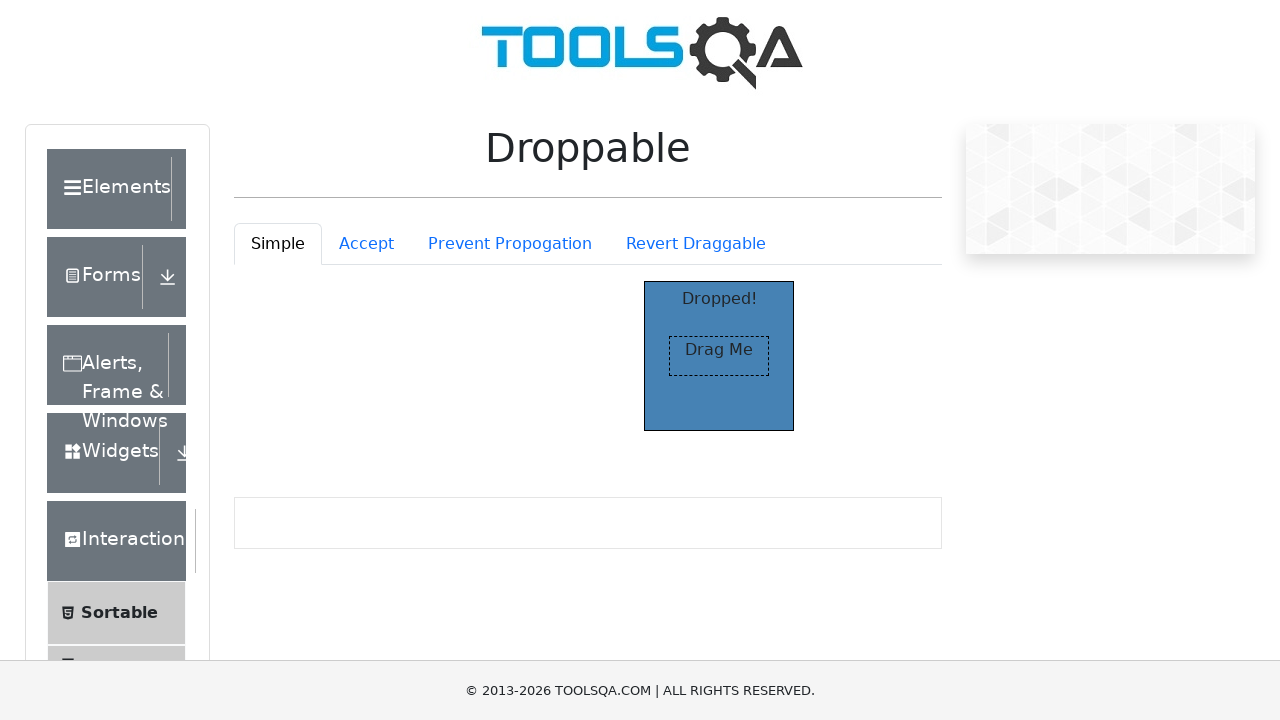